Fills out an Oracle account registration form with user details including personal information, contact details, and address

Starting URL: https://profile.oracle.com/myprofile/account/create-account.jspx

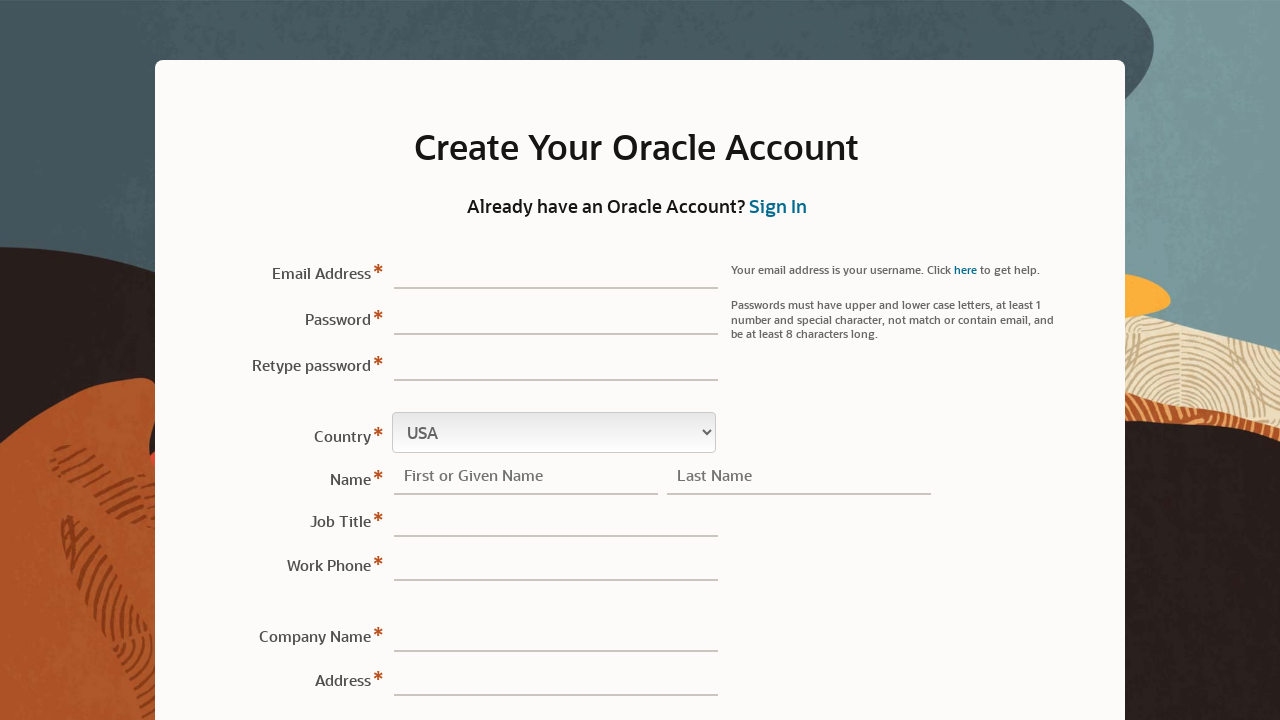

Filled password field with secure password on #sView1\:r1\:0\:password\:\:content
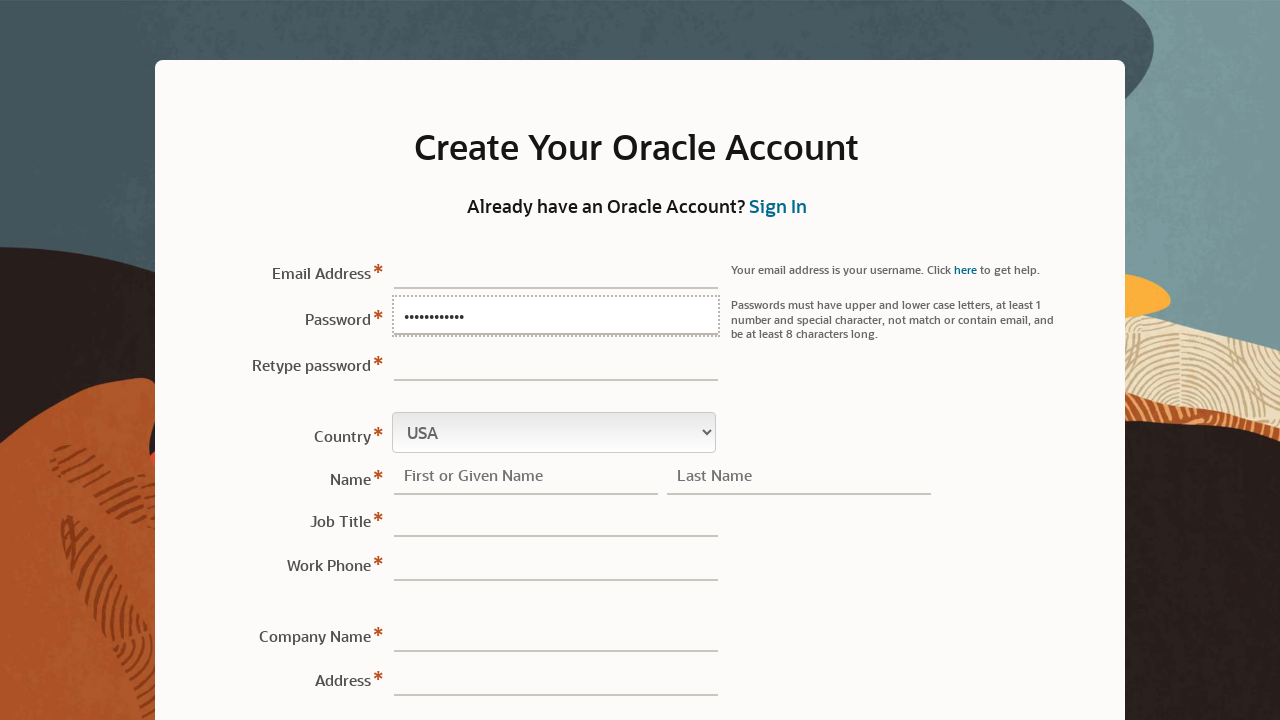

Filled email field with testuser456@example.com on #sView1\:r1\:0\:email\:\:content
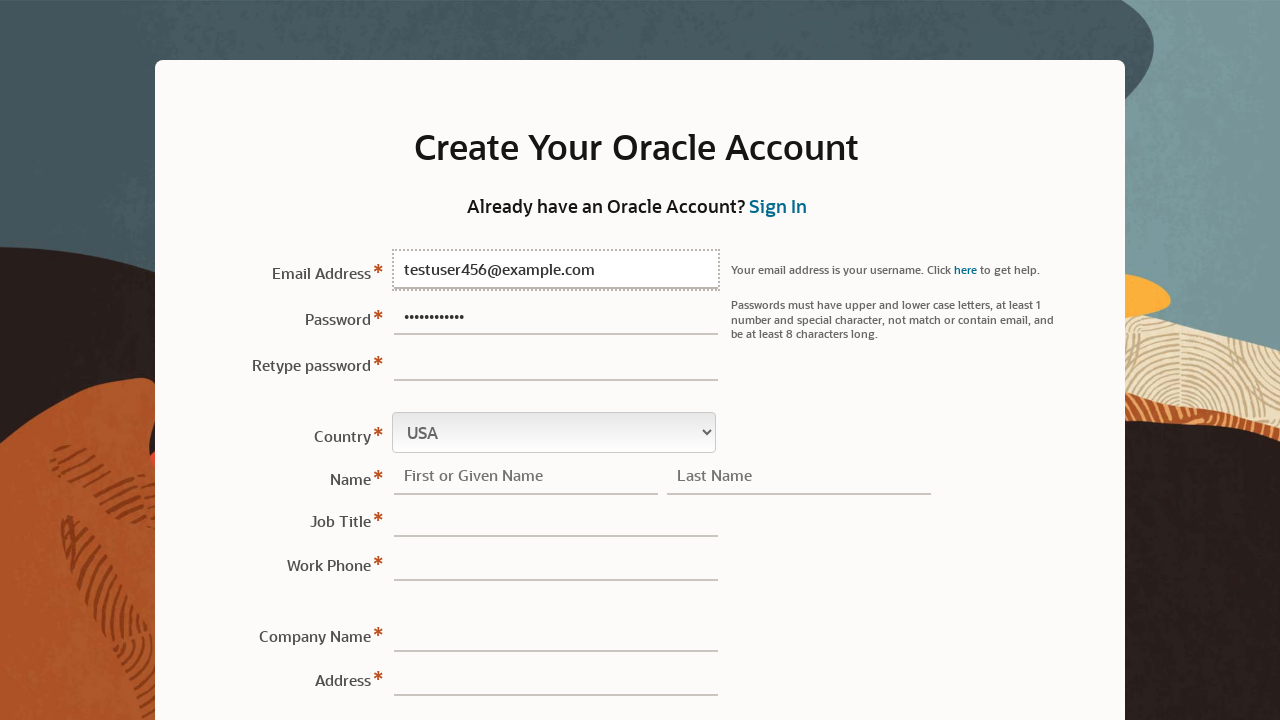

Filled password confirmation field on #sView1\:r1\:0\:retypePassword\:\:content
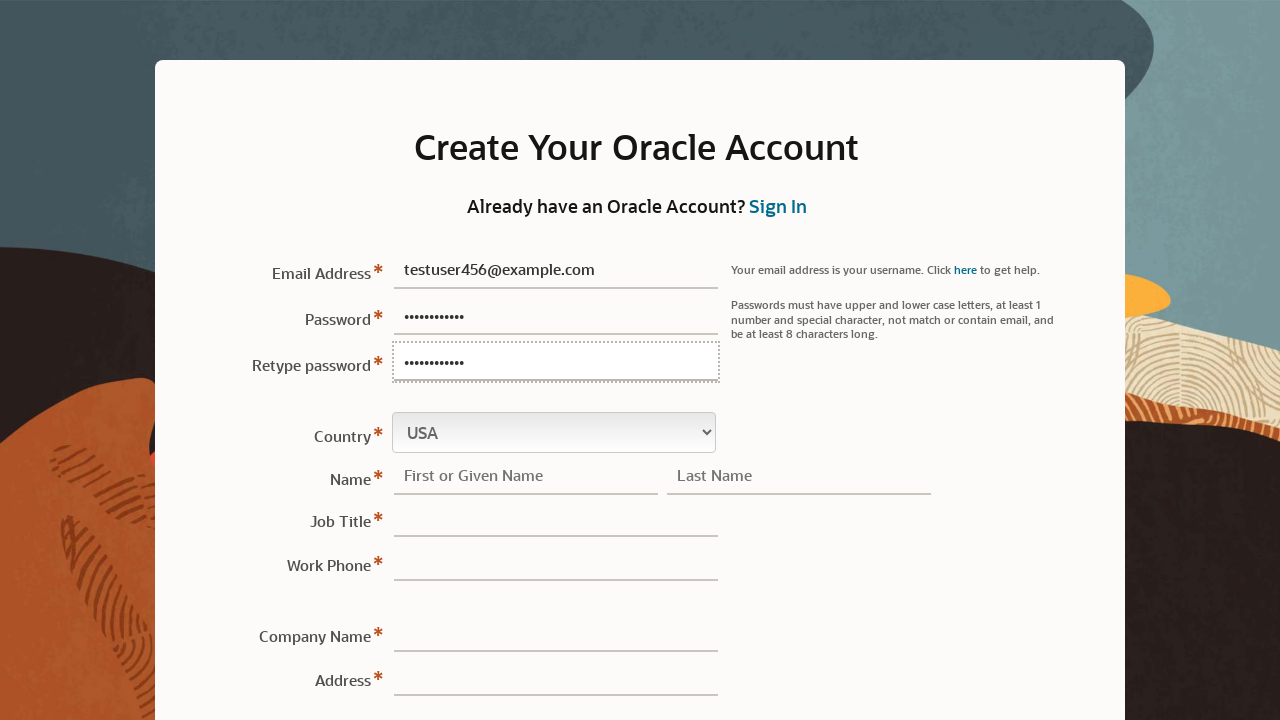

Filled first name field with 'John' on #sView1\:r1\:0\:firstName\:\:content
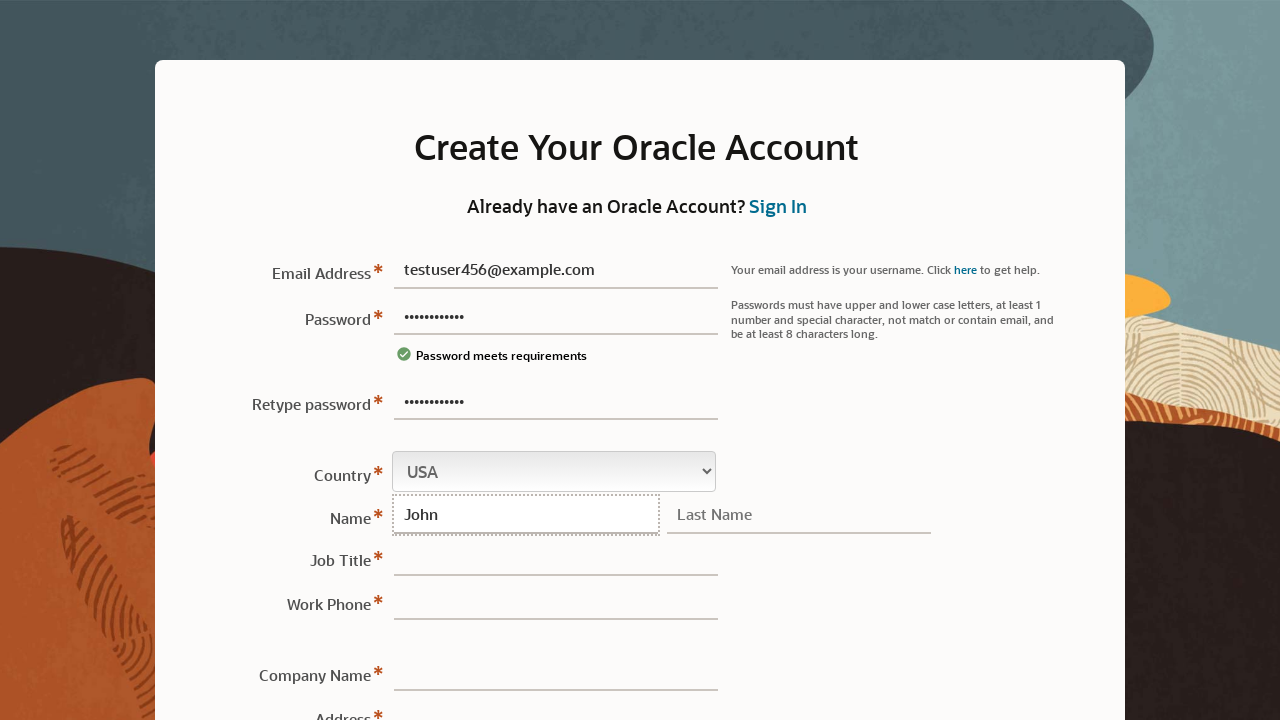

Filled last name field with 'Smith' on #sView1\:r1\:0\:lastName\:\:content
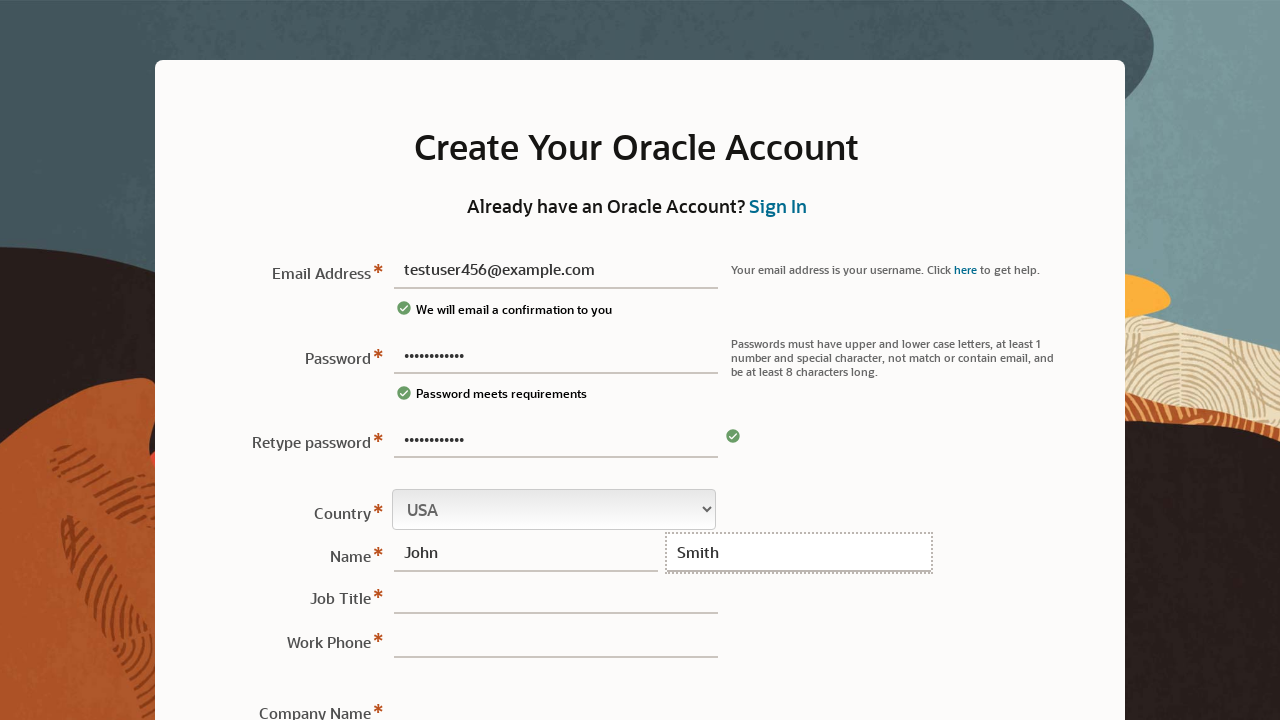

Filled job title field with 'Software Engineer' on #sView1\:r1\:0\:jobTitle\:\:content
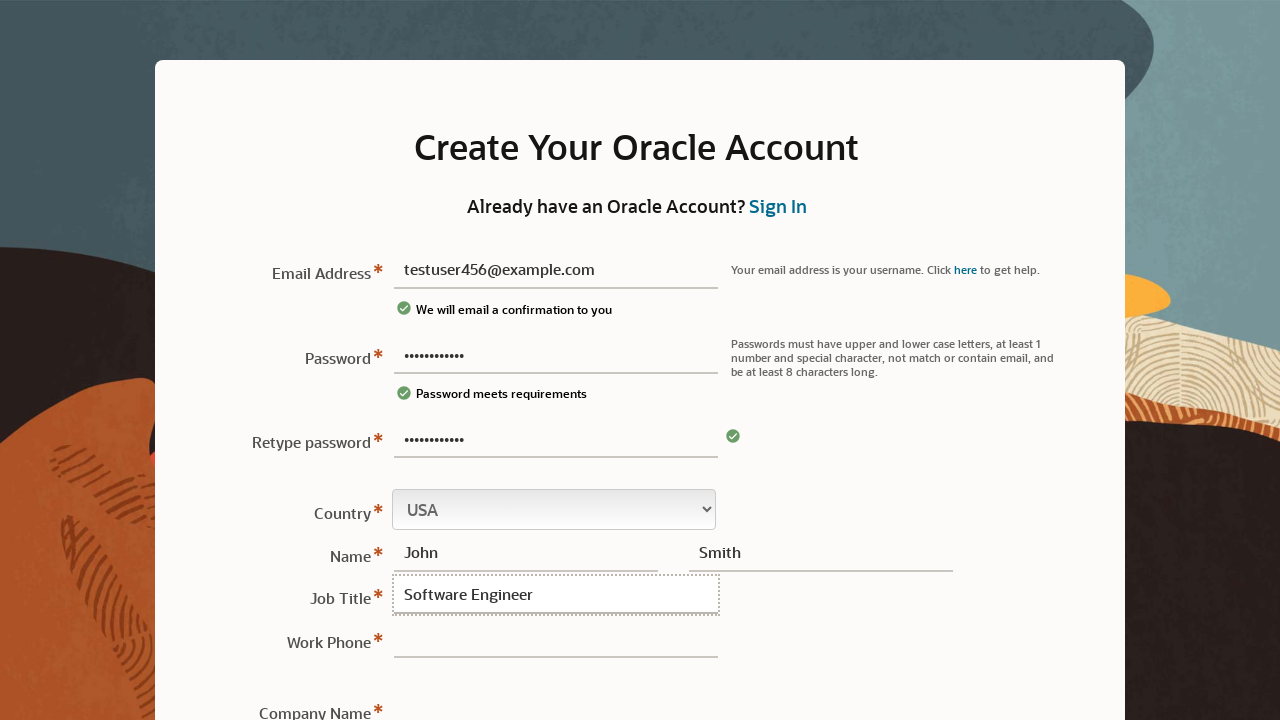

Filled work phone field with '5551234567' on #sView1\:r1\:0\:workPhone\:\:content
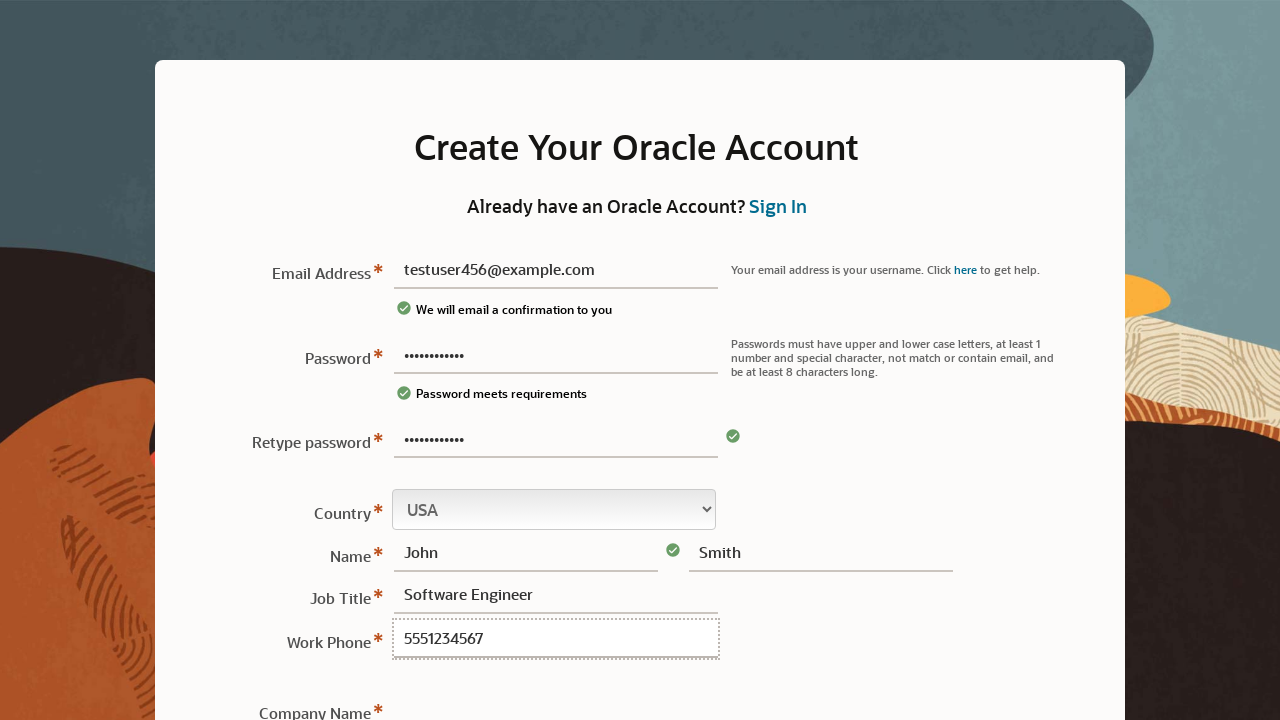

Filled company name field with 'Tech Solutions Inc' on #sView1\:r1\:0\:companyName\:\:content
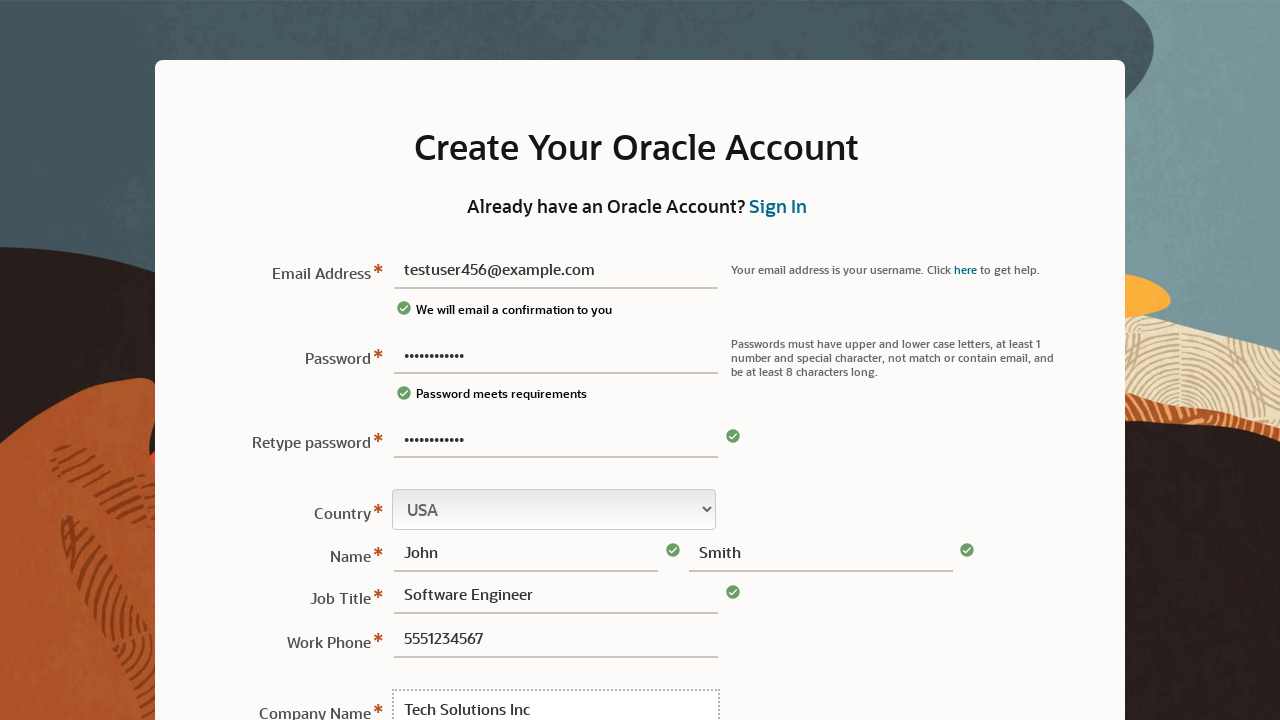

Filled address line 1 with '123 Main Street, Suite 100' on #sView1\:r1\:0\:address1\:\:content
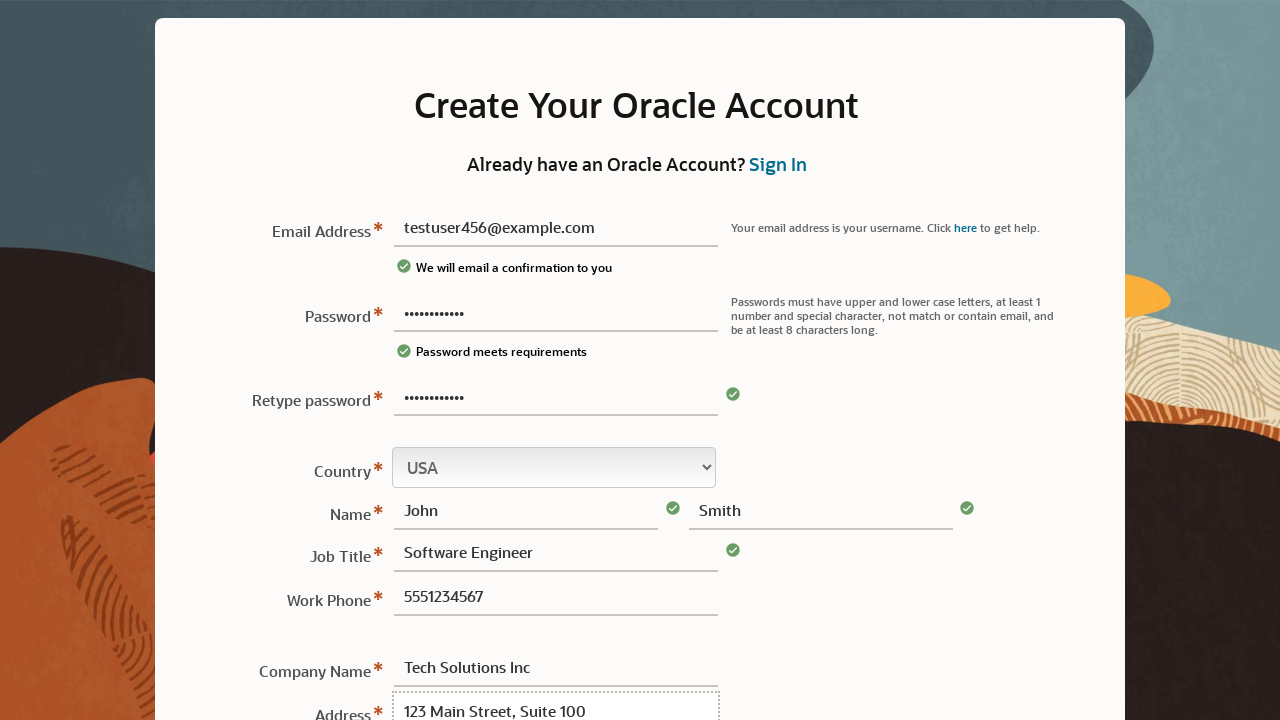

Filled address line 2 with 'Building A' on #sView1\:r1\:0\:address2\:\:content
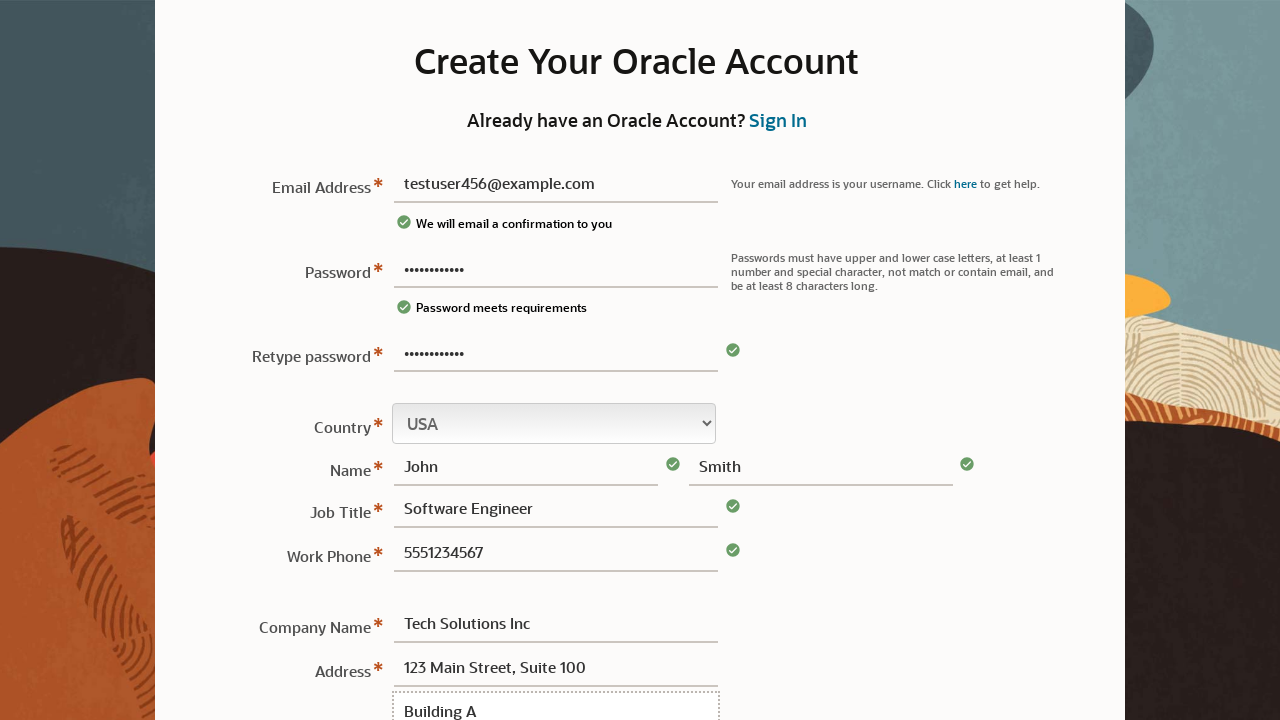

Filled city field with 'San Francisco' on #sView1\:r1\:0\:city\:\:content
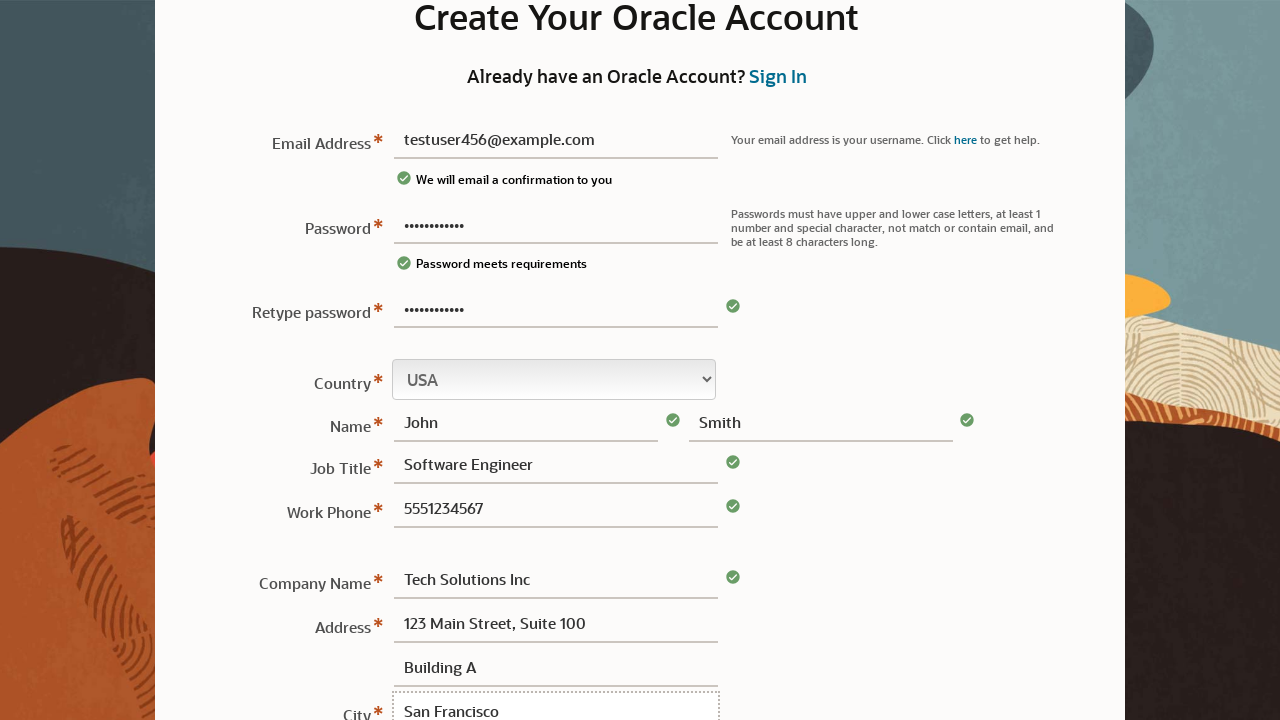

Filled postal code field with '94105' on #sView1\:r1\:0\:postalCode\:\:content
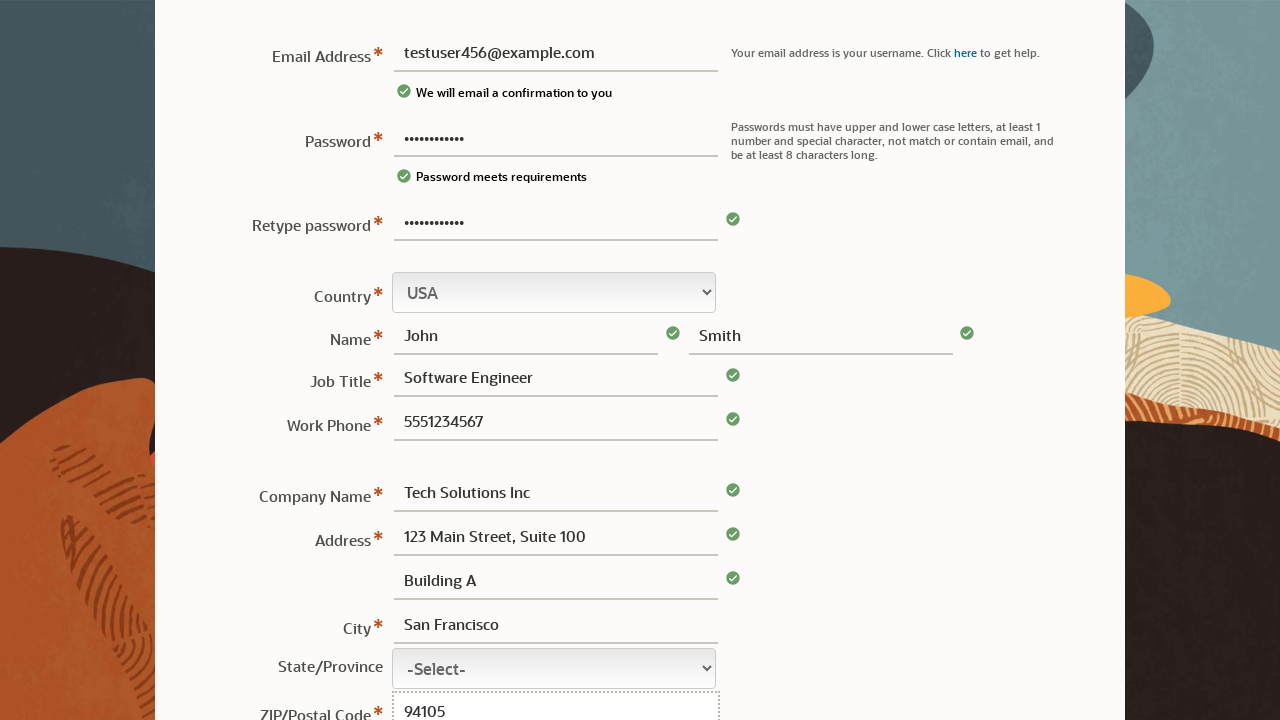

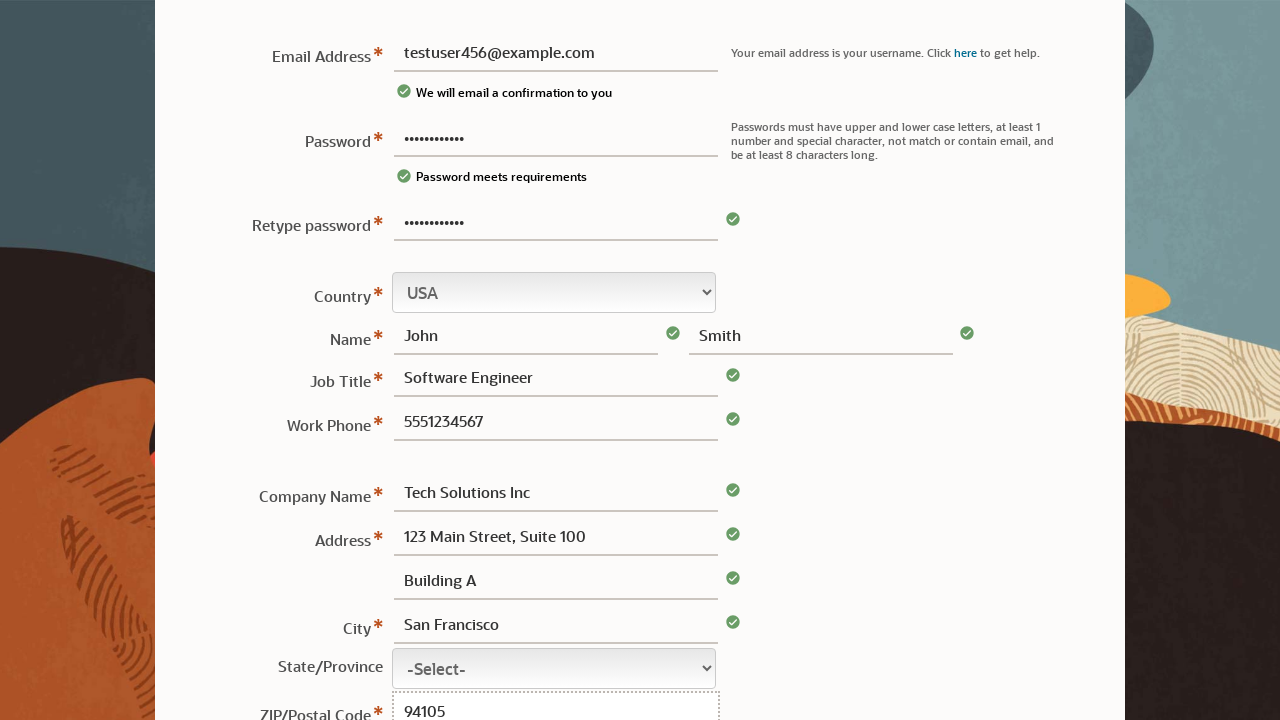